Tests an explicit wait scenario where the user waits for a price to change to $100, then clicks a book button, calculates a math formula based on a displayed value, enters the answer, and submits the form.

Starting URL: http://suninjuly.github.io/explicit_wait2.html

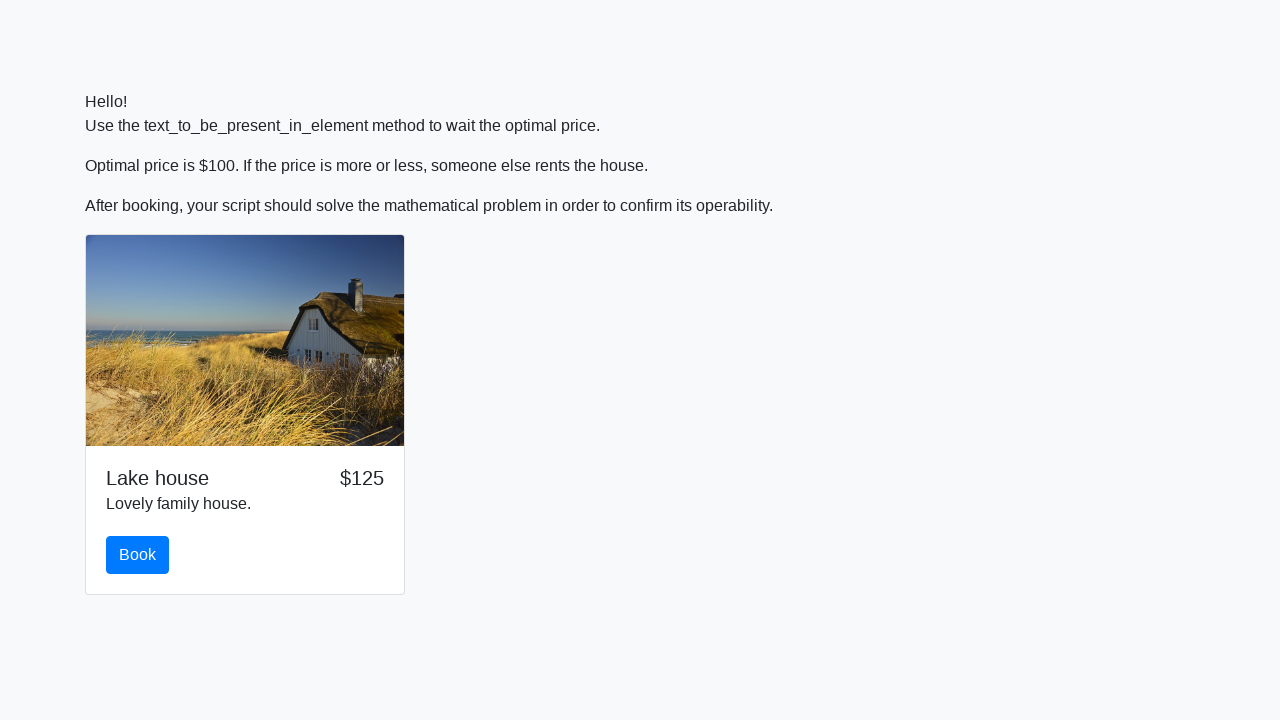

Waited for price to change to $100
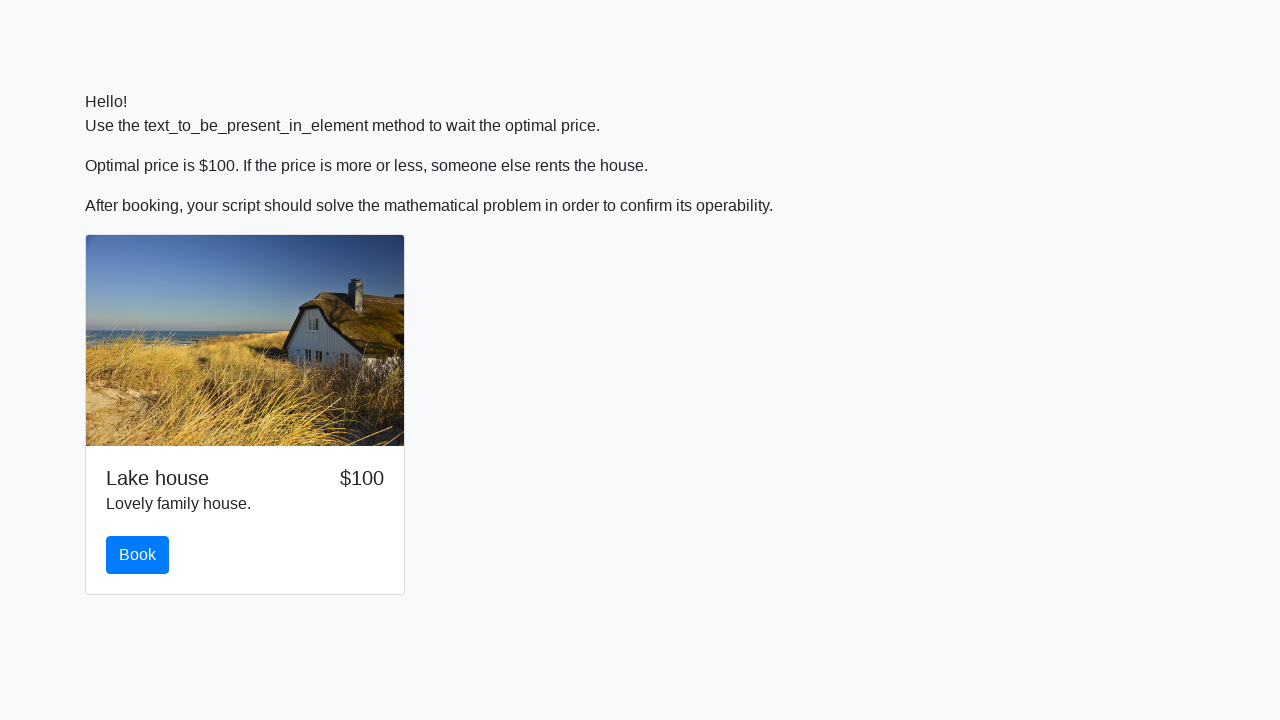

Clicked the book button at (138, 555) on #book
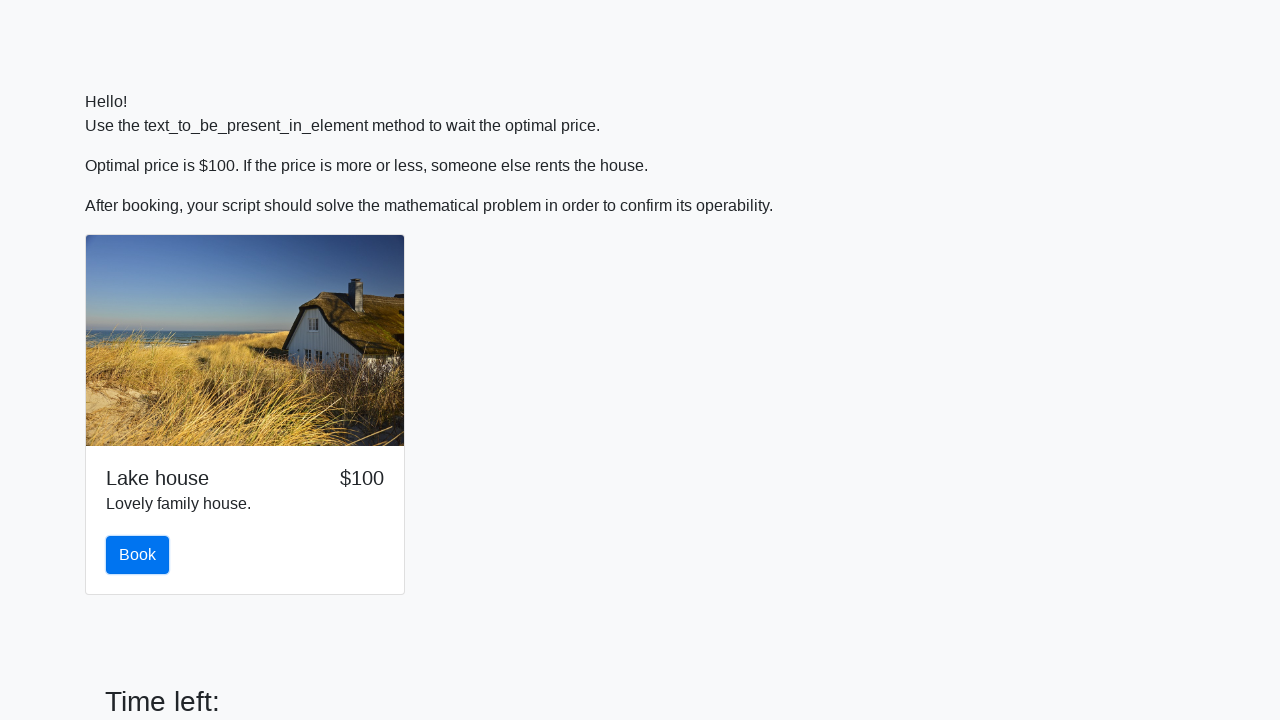

Scrolled down the page by 200 pixels
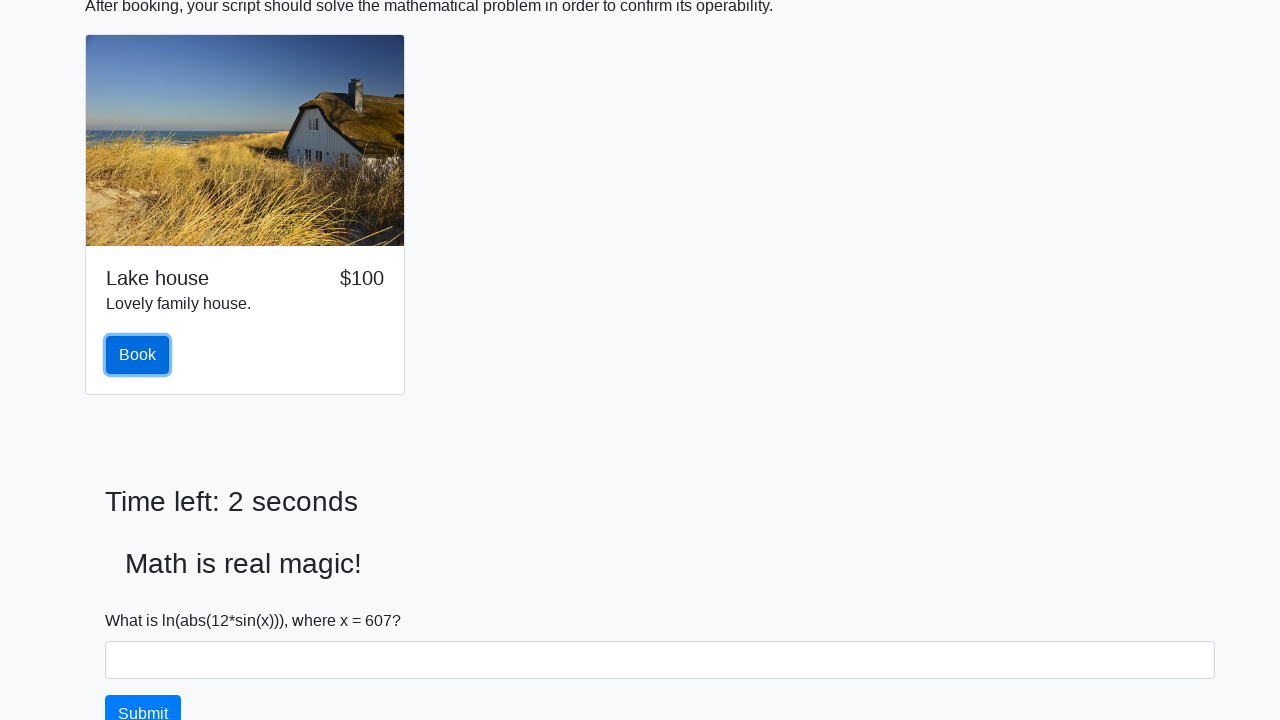

Retrieved input value for calculation: 607
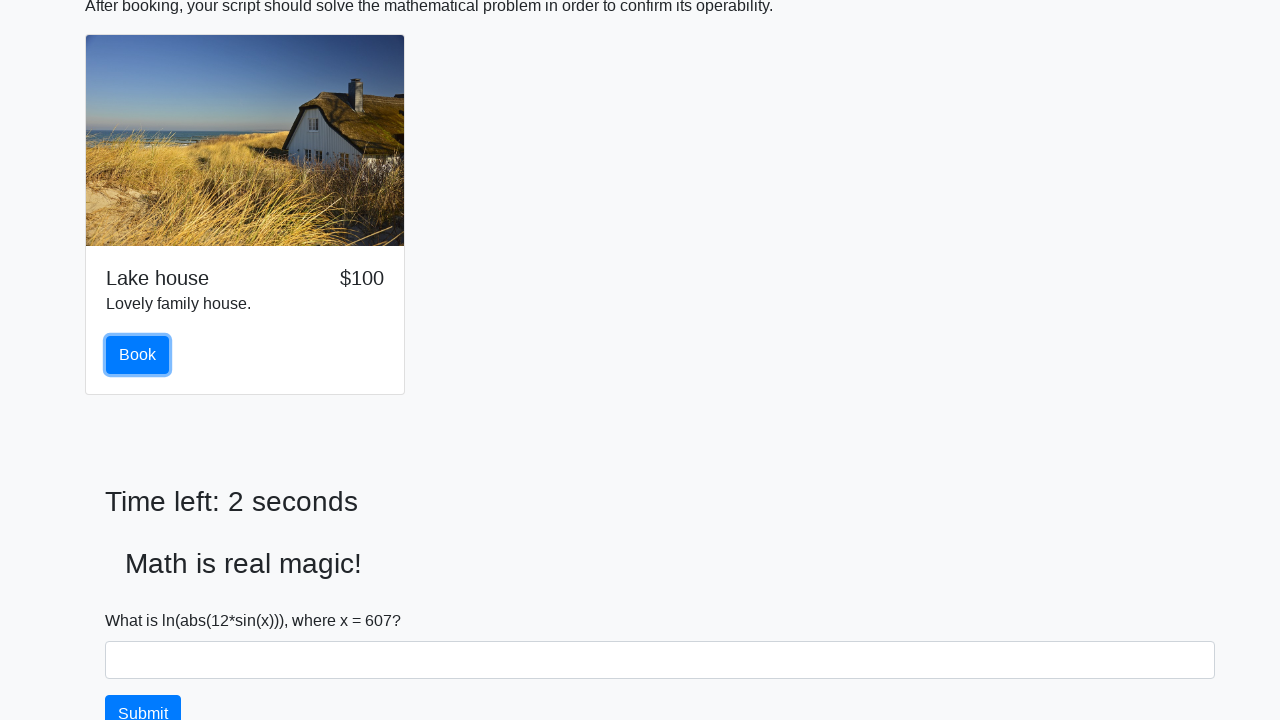

Calculated math formula result: 2.011755335774452
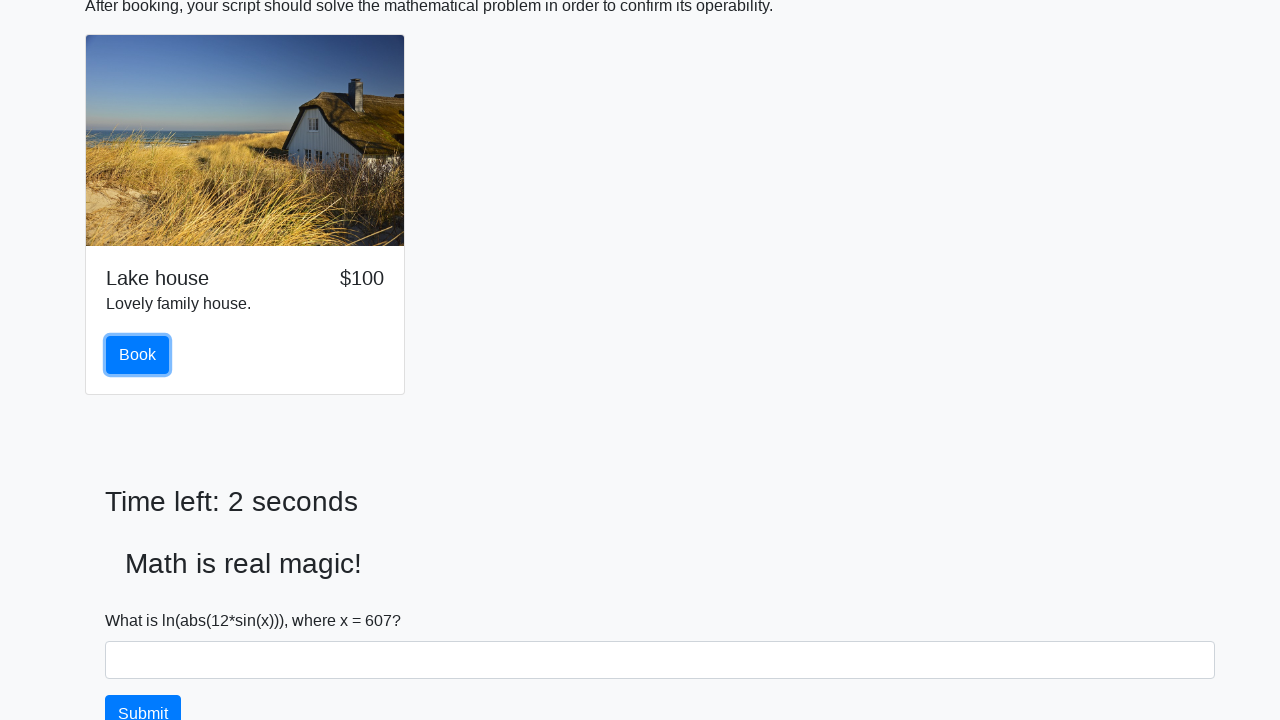

Filled answer field with calculated value: 2.011755335774452 on #answer
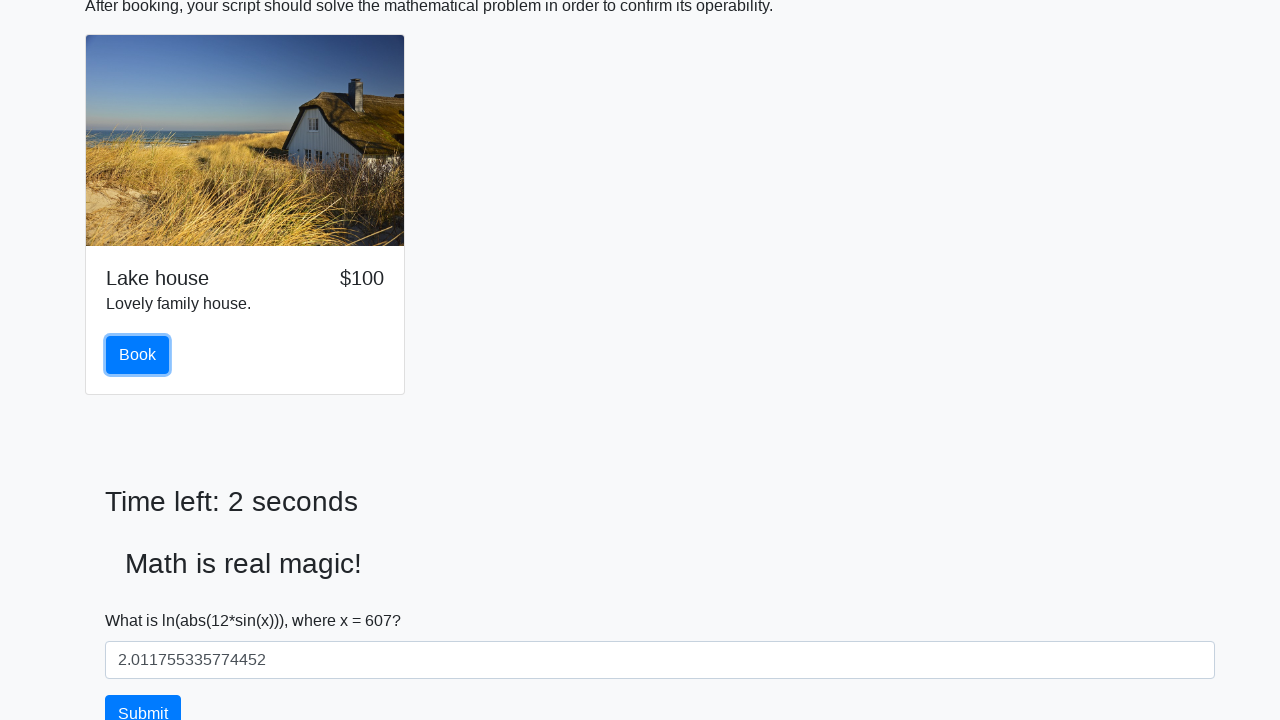

Clicked the submit button to complete the form at (143, 701) on #solve
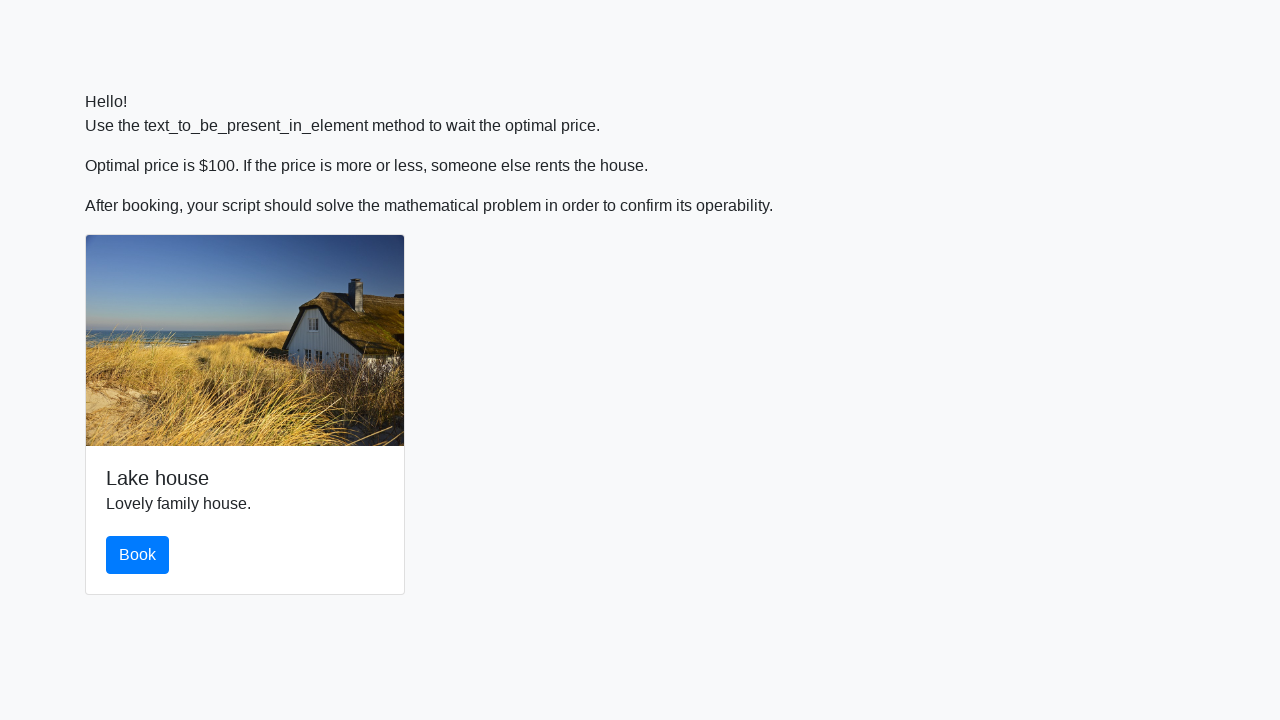

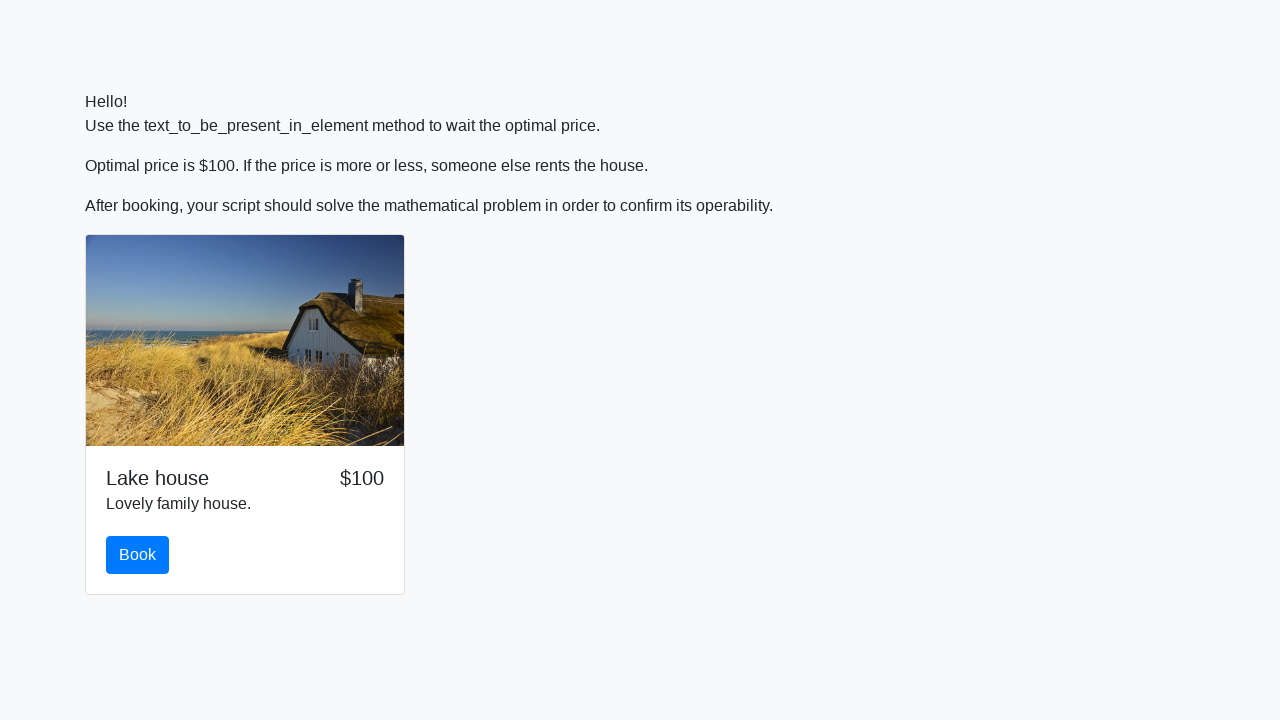